Tests various alert interactions including simple alerts, confirmation dialogs, and prompt alerts on a practice automation website, followed by checking image element properties

Starting URL: https://testautomationpractice.blogspot.com/

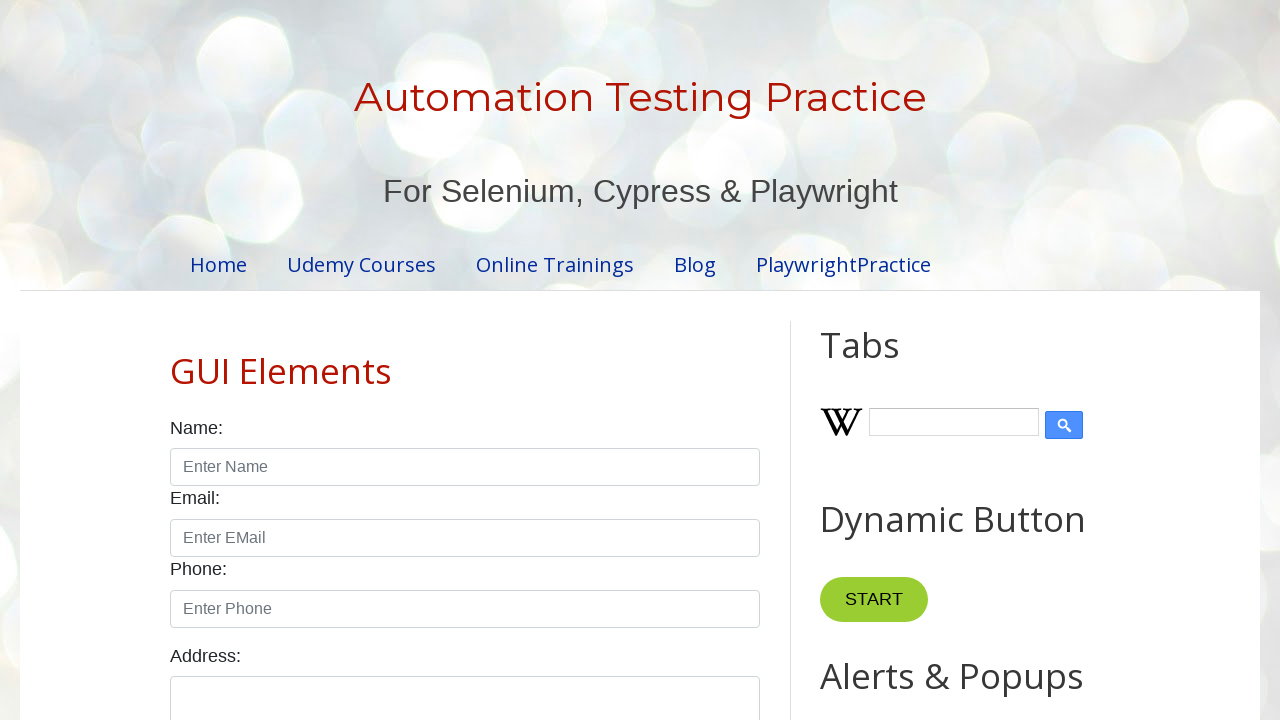

Clicked alert button at (888, 361) on xpath=//button[@id='alertBtn']
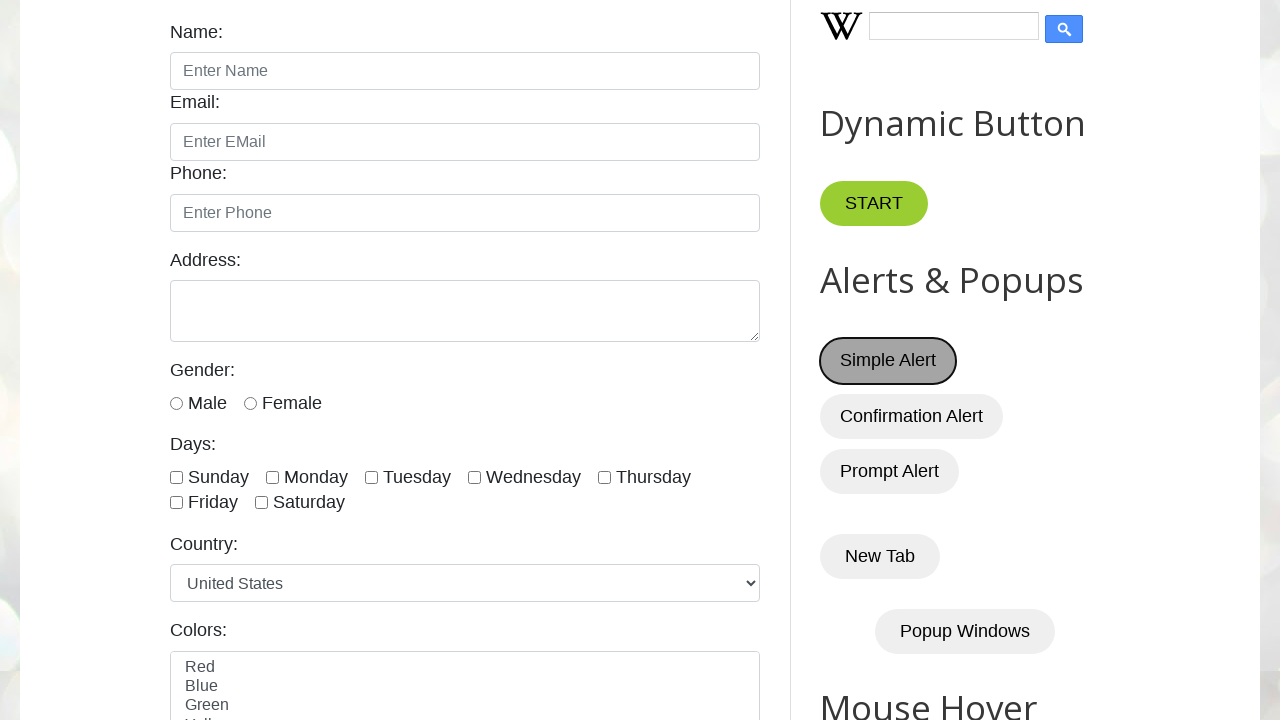

Set up dialog handler to accept simple alert
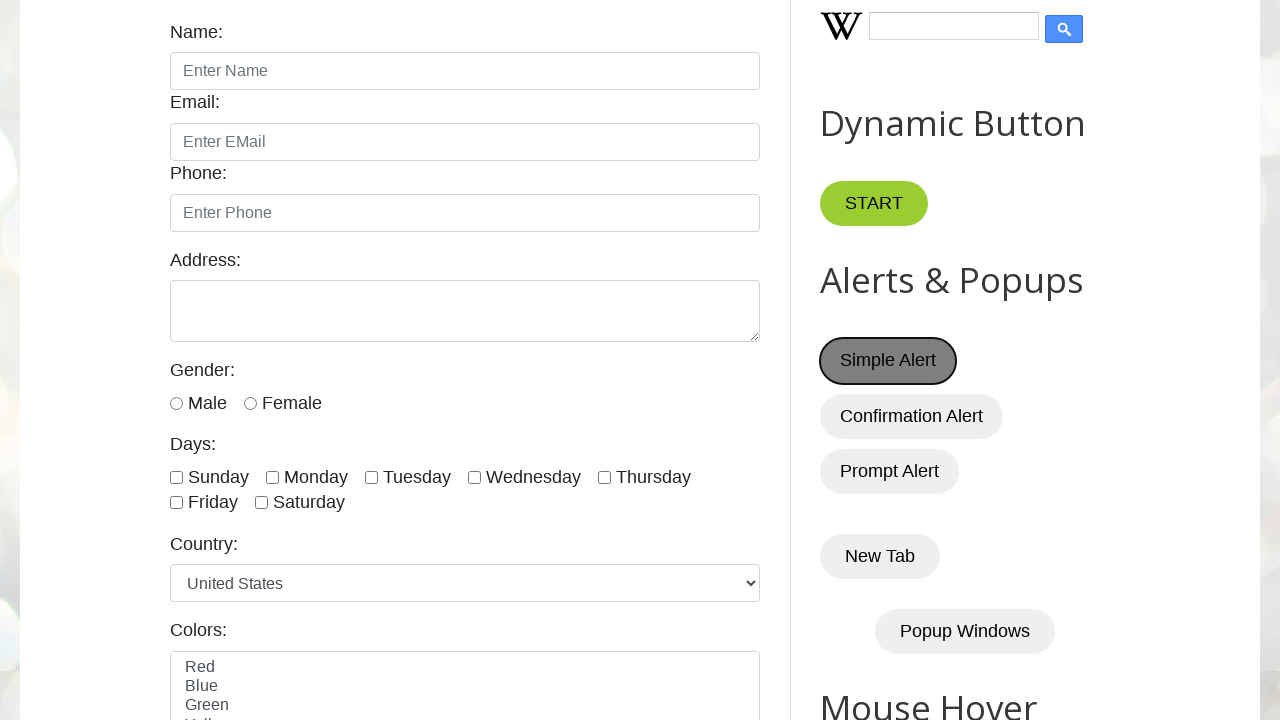

Clicked confirmation button at (912, 416) on xpath=//button[@id='confirmBtn']
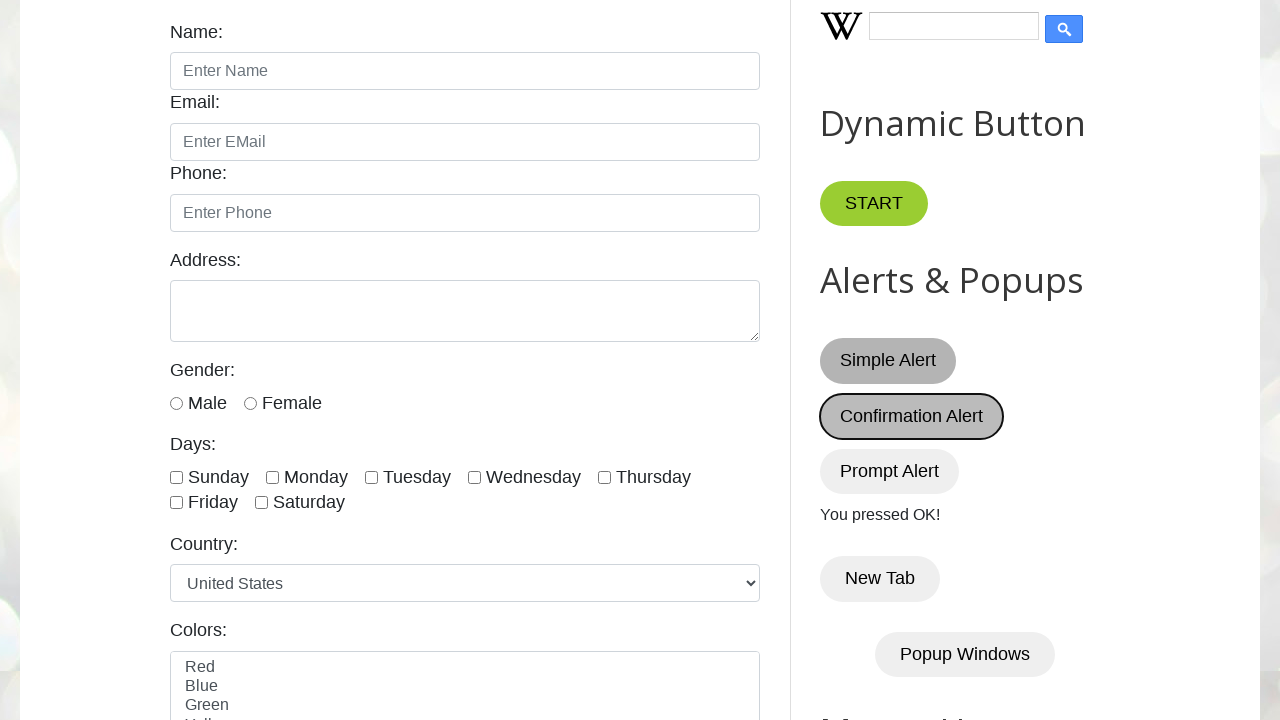

Set up dialog handler to dismiss confirmation dialog
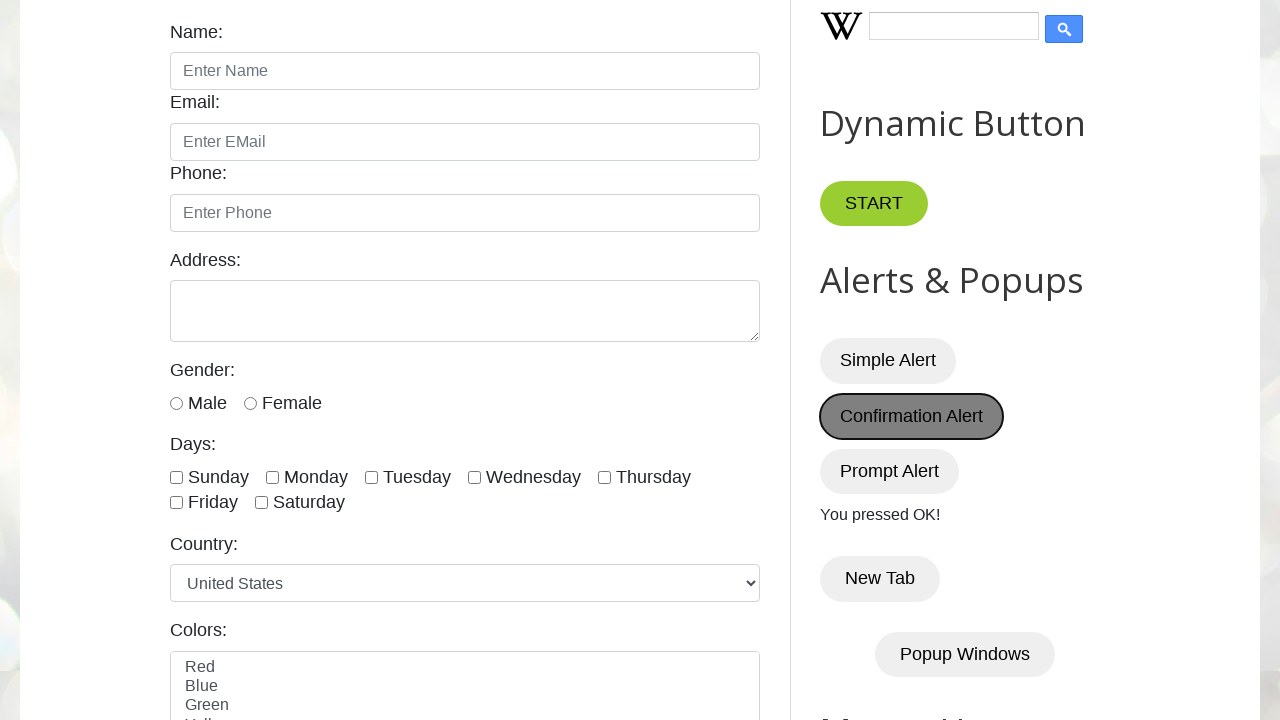

Clicked prompt button at (890, 471) on xpath=//button[@id='promptBtn']
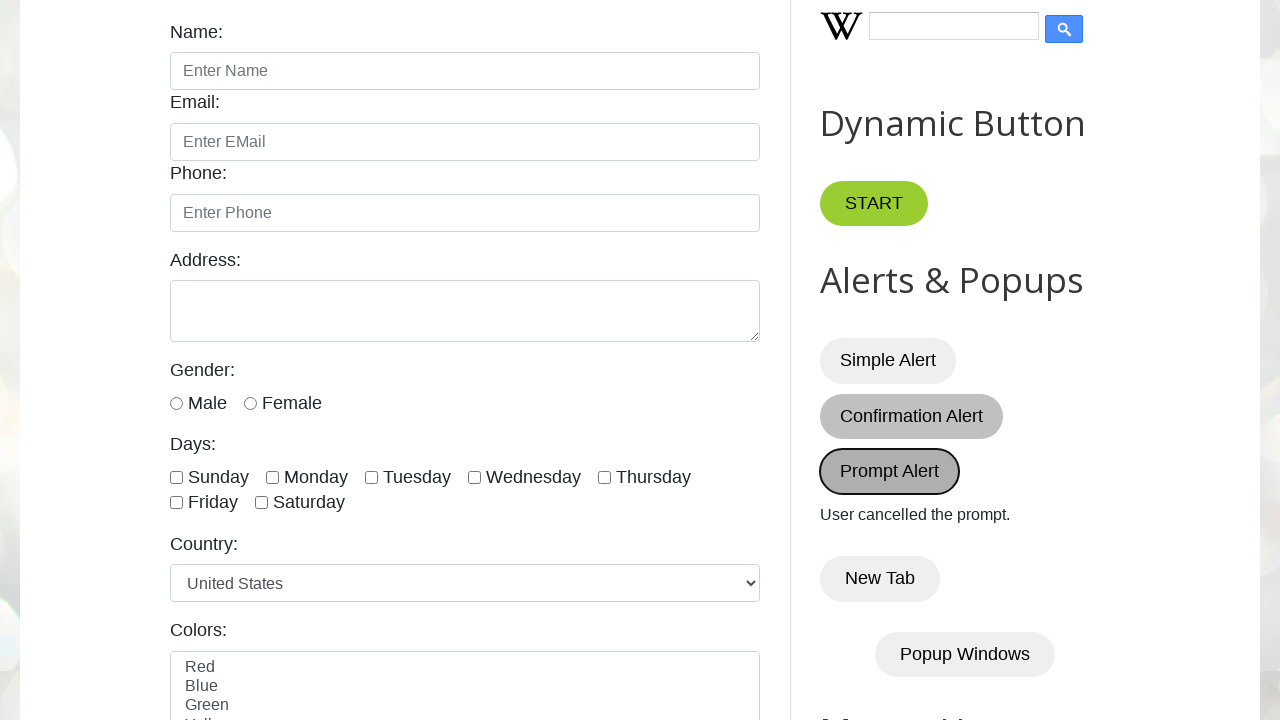

Set up dialog handler to accept prompt with text 'srinivas'
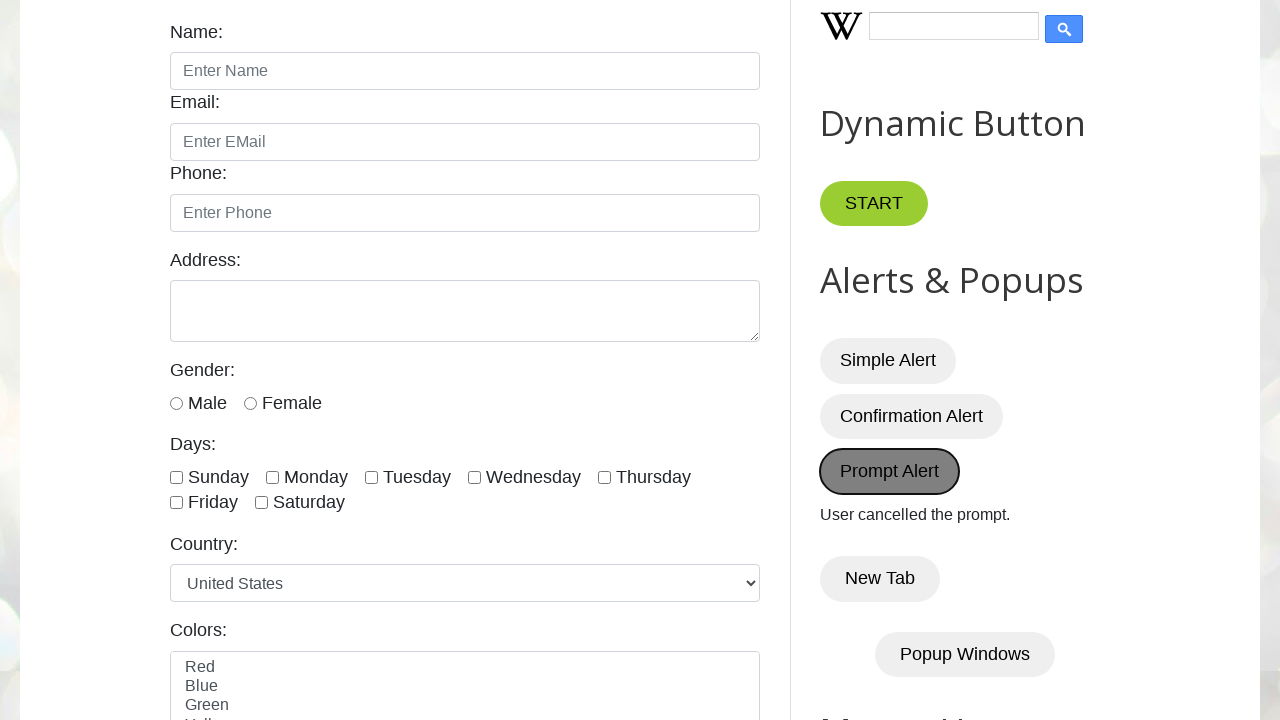

Located image element with align='top' attribute
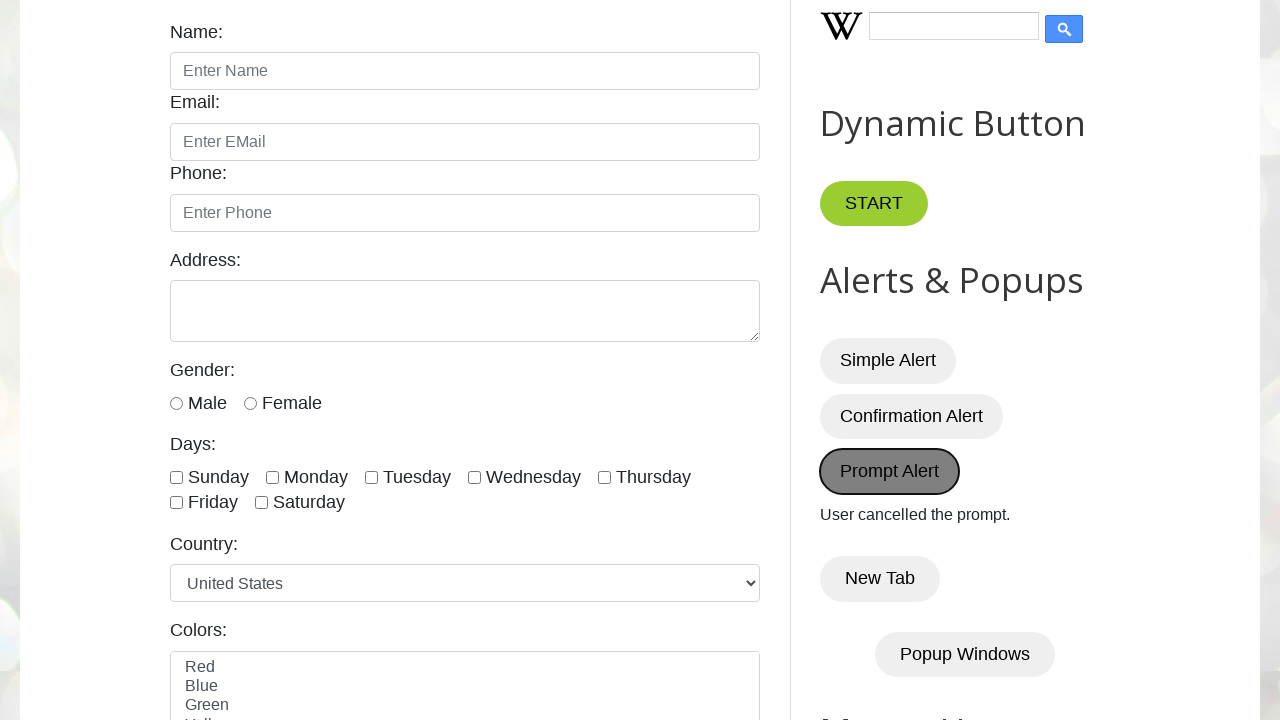

Retrieved bounding box of image element
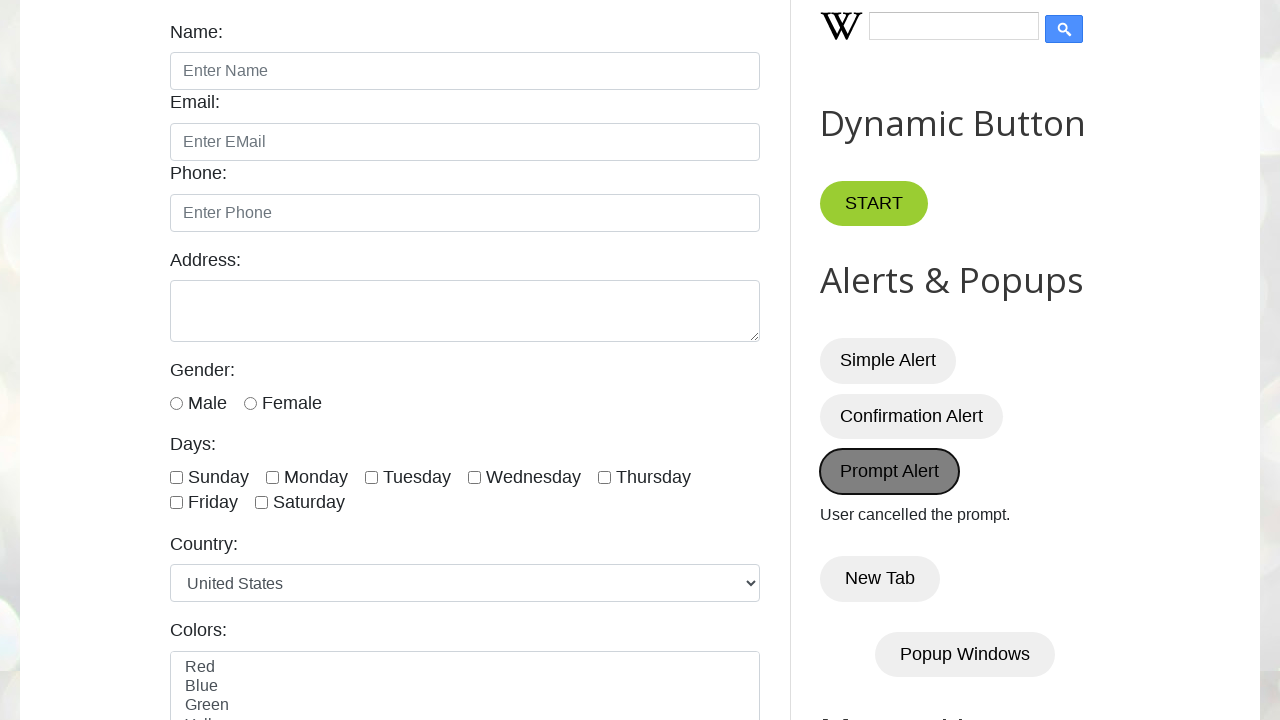

Image dimensions - Height: 33, Width: 43
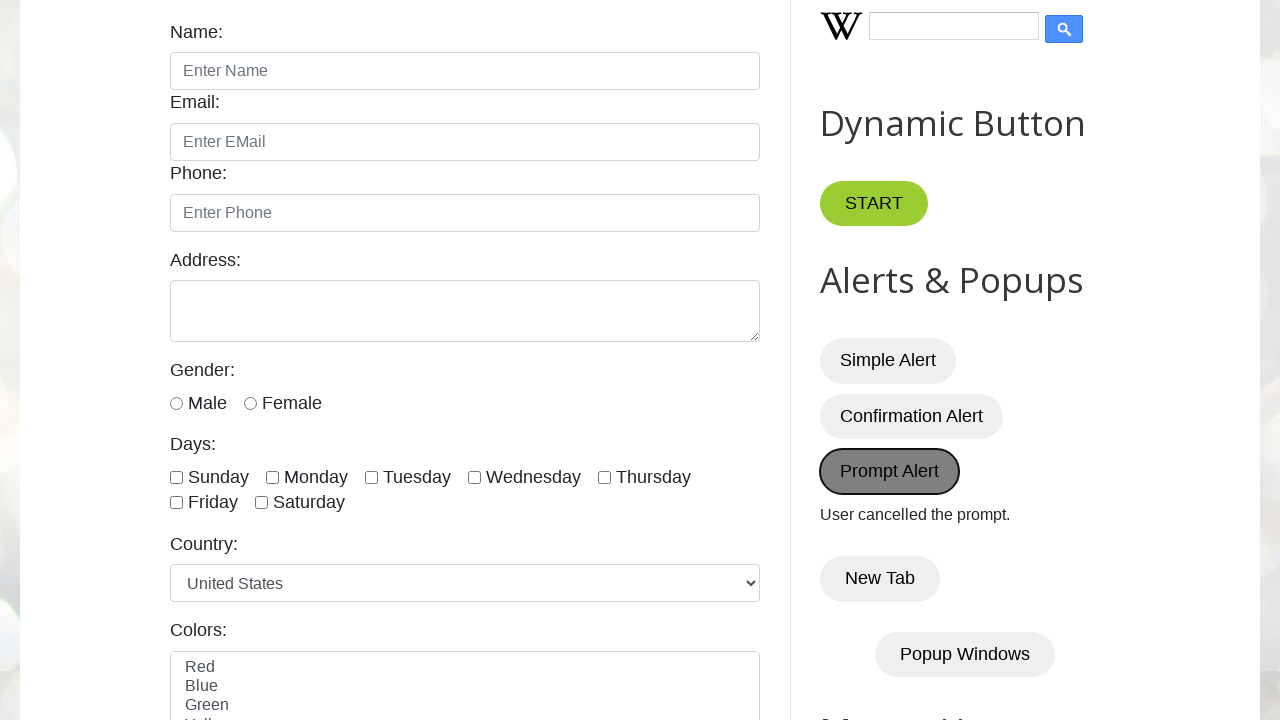

Retrieved alignment attribute: top
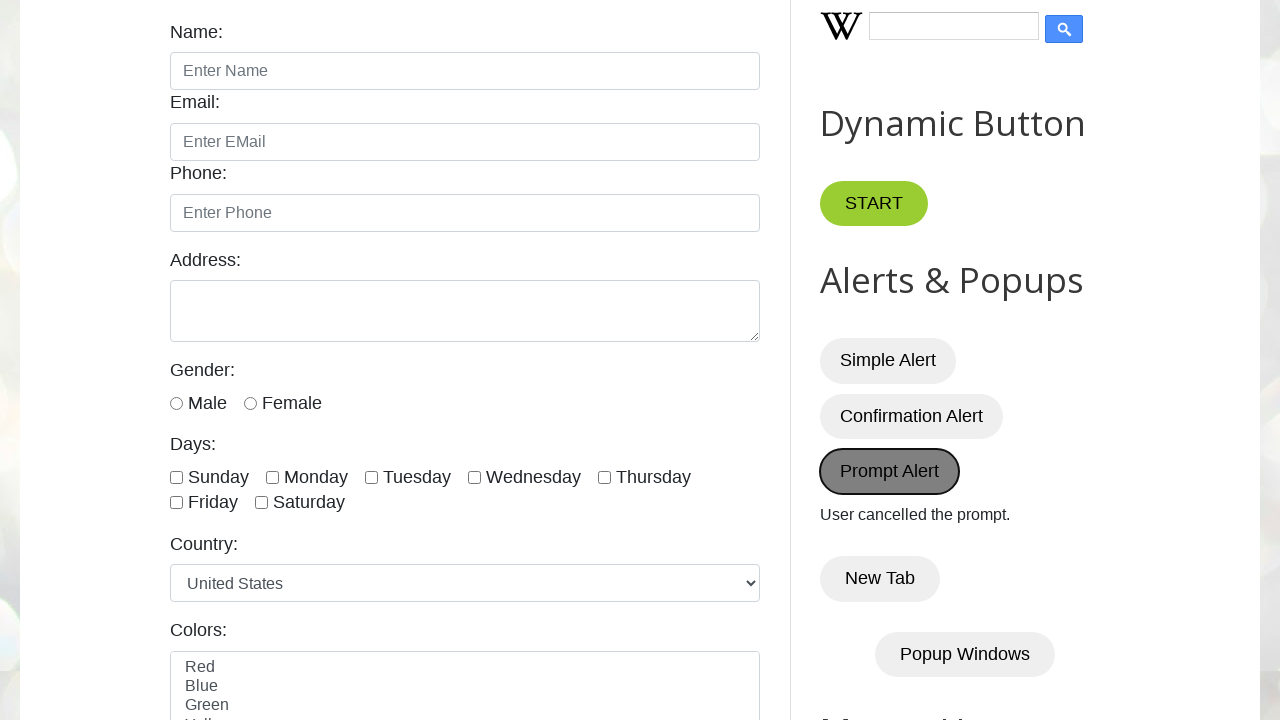

Retrieved computed CSS float value: none
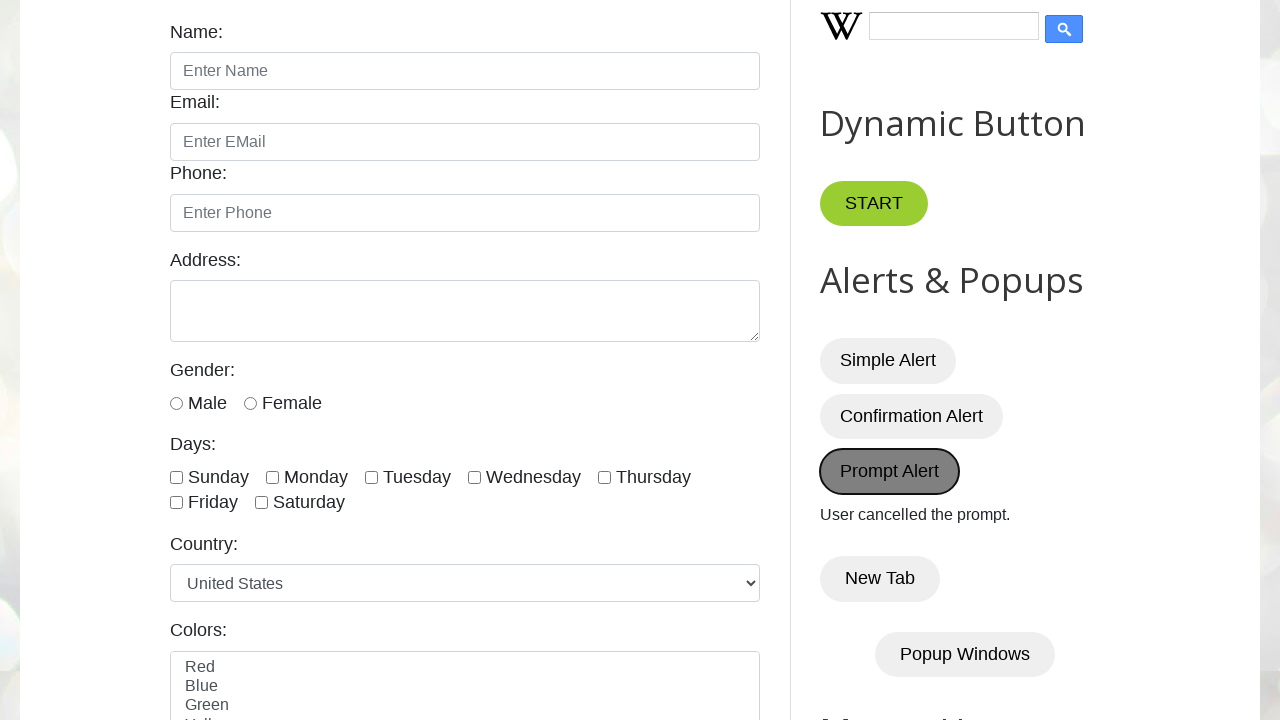

Retrieved computed CSS color value: rgb(181, 18, 0)
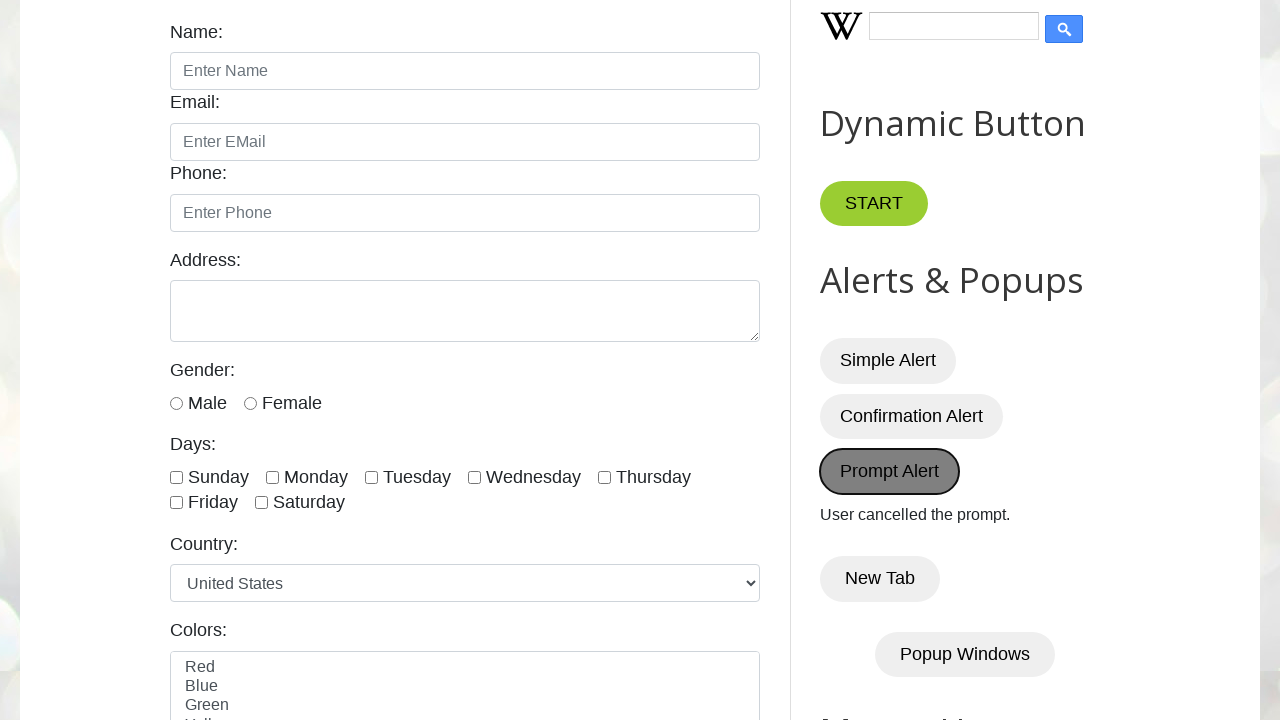

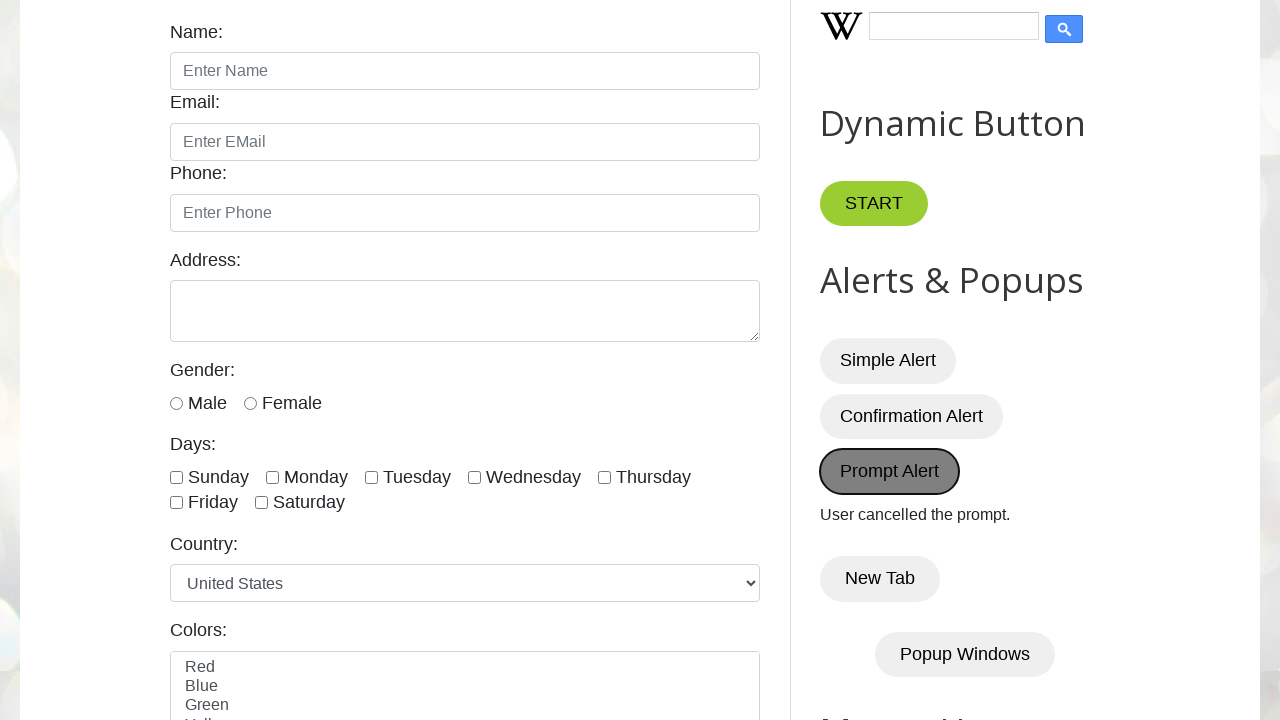